Tests XPath sibling and parent traversal by locating buttons using following-sibling and parent axis selectors on the automation practice page

Starting URL: https://rahulshettyacademy.com/AutomationPractice/

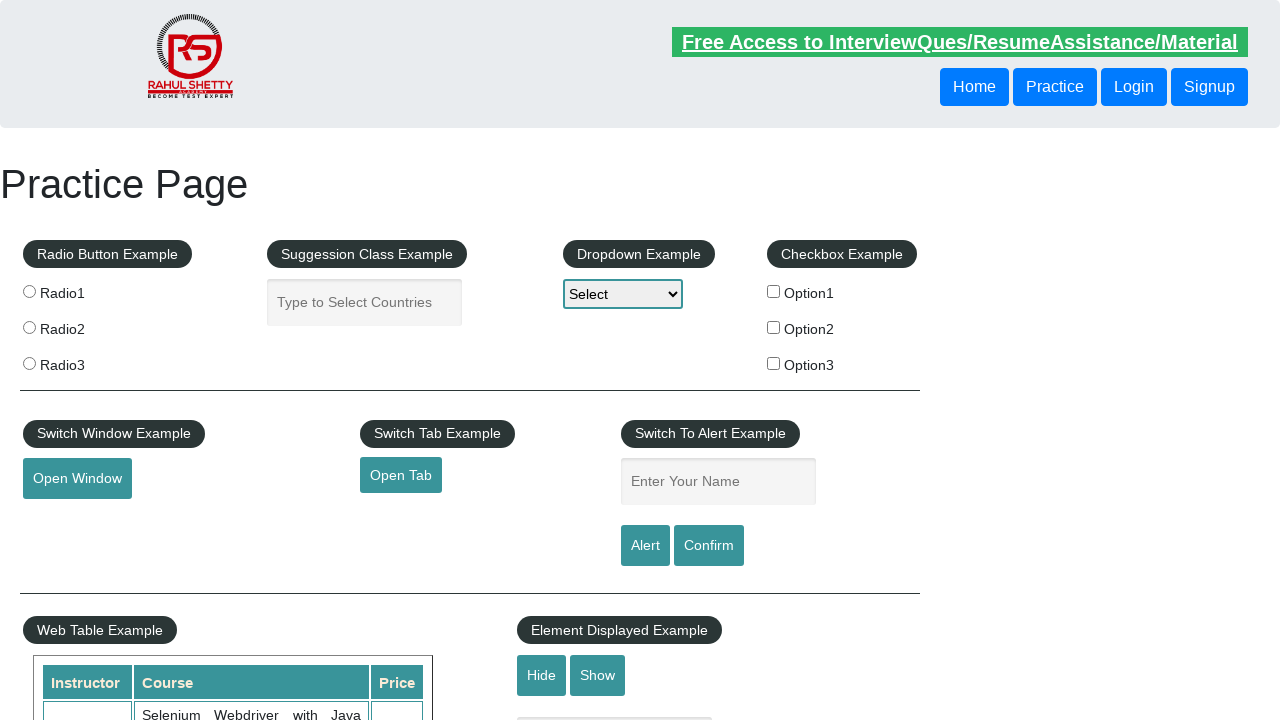

Waited for first header button to be present
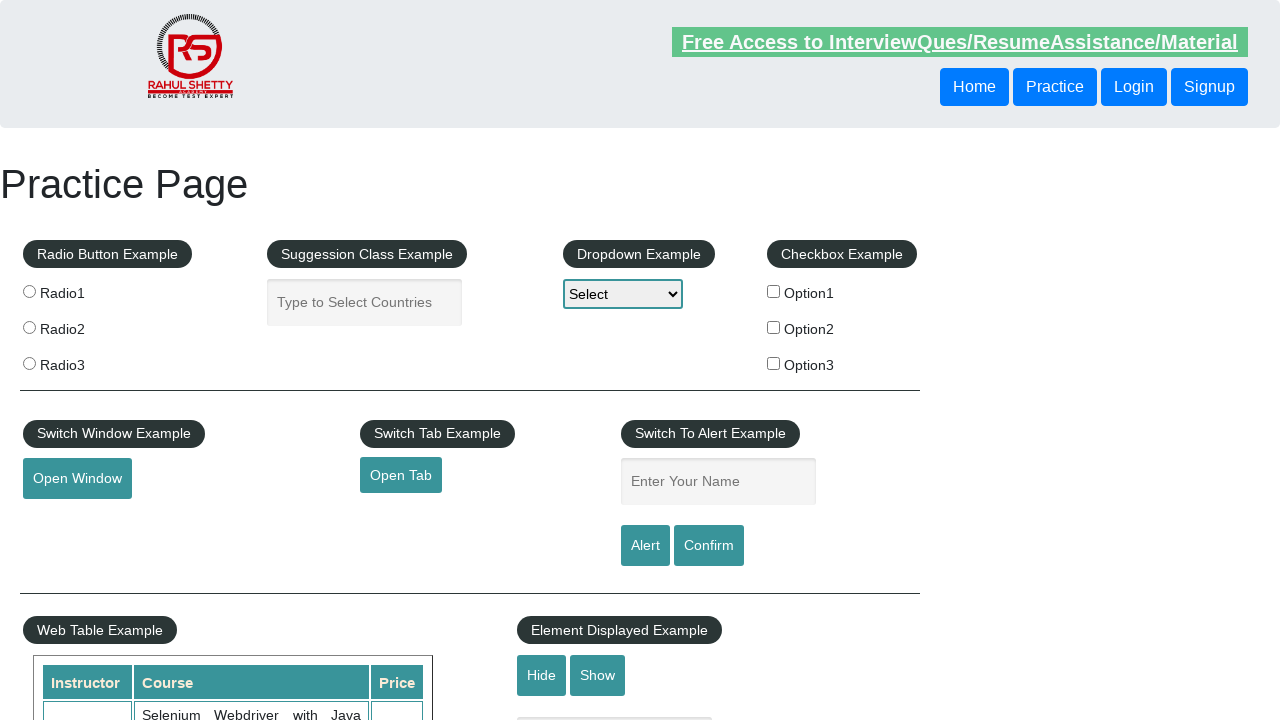

Located button using following-sibling XPath axis
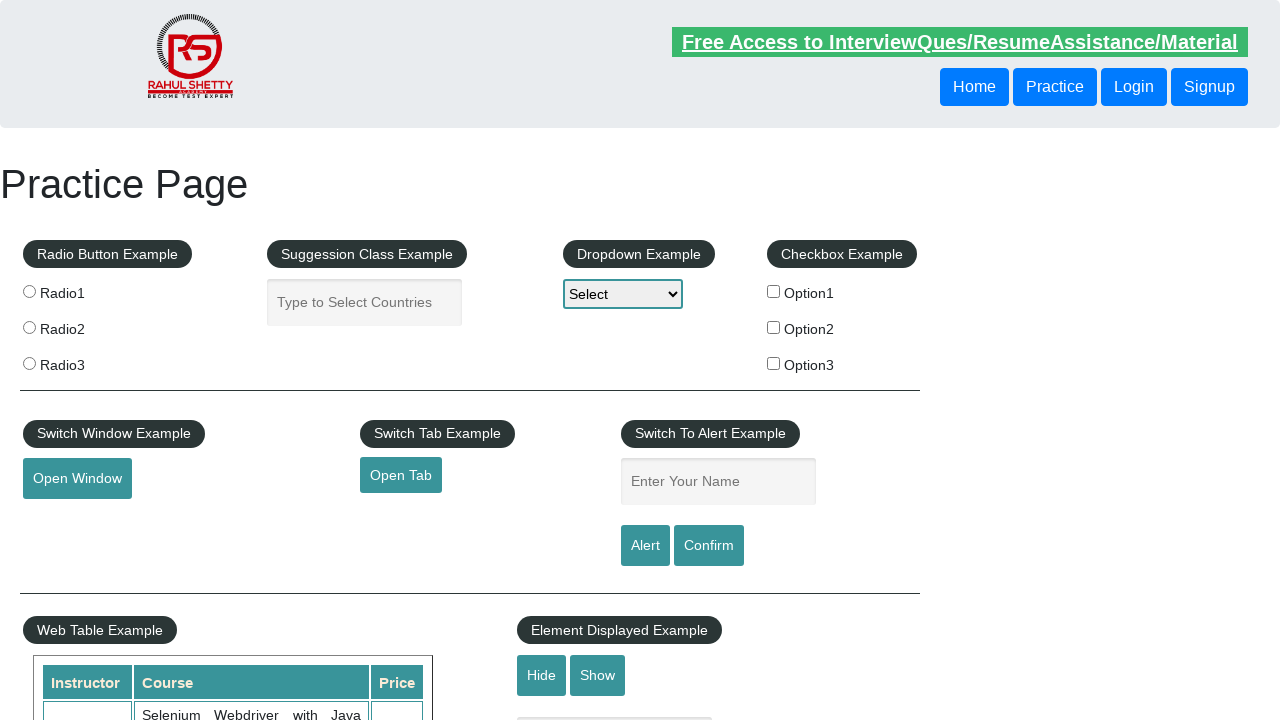

Waited for sibling button to be visible
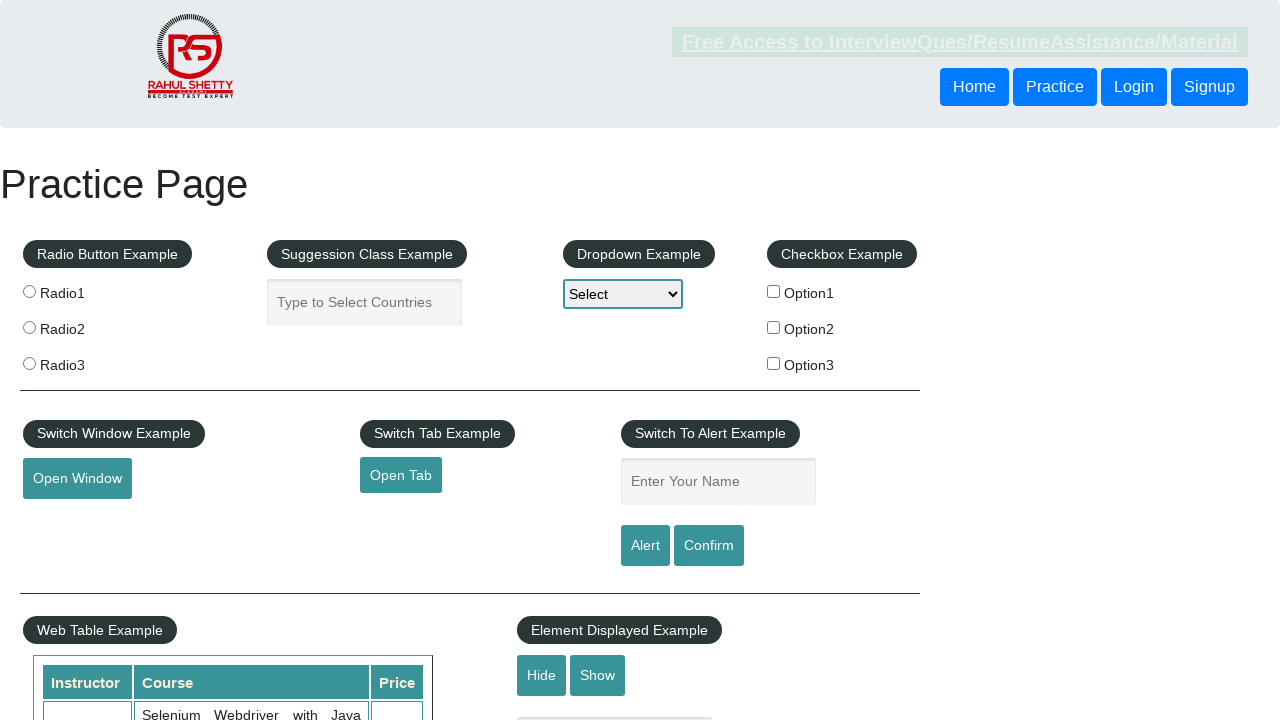

Located button using parent traversal XPath axis
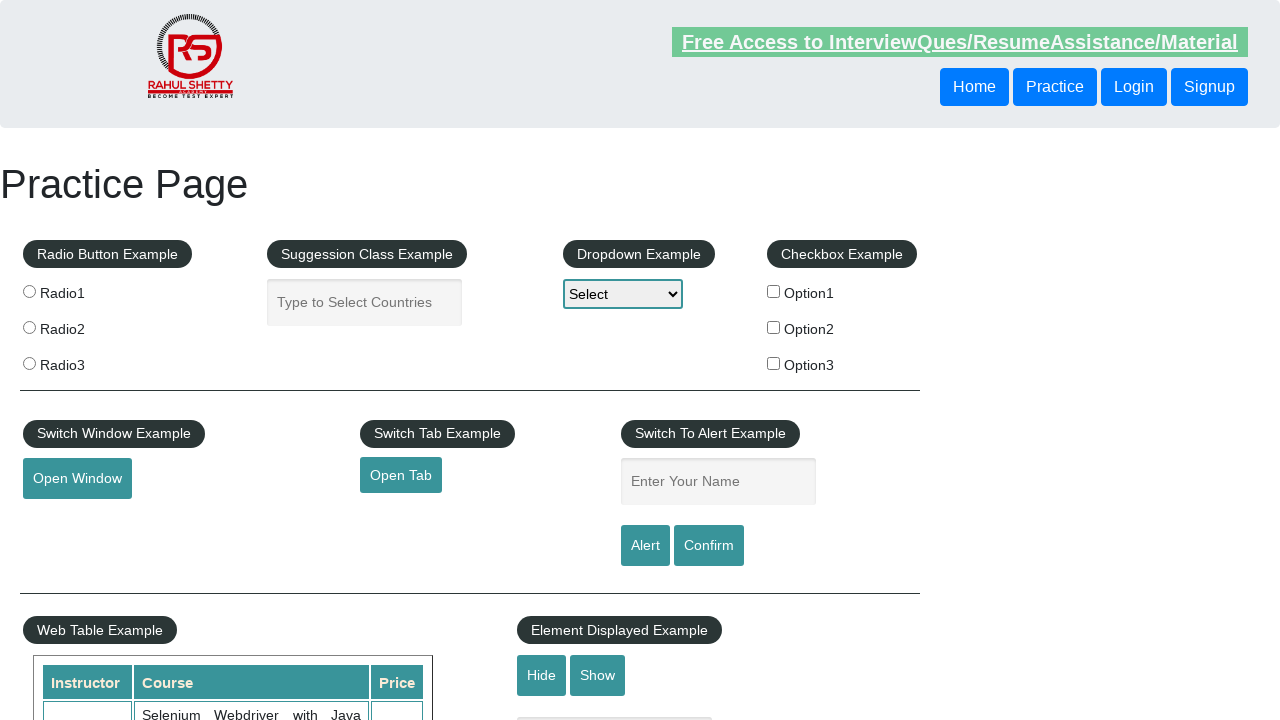

Waited for parent traversal button to be visible
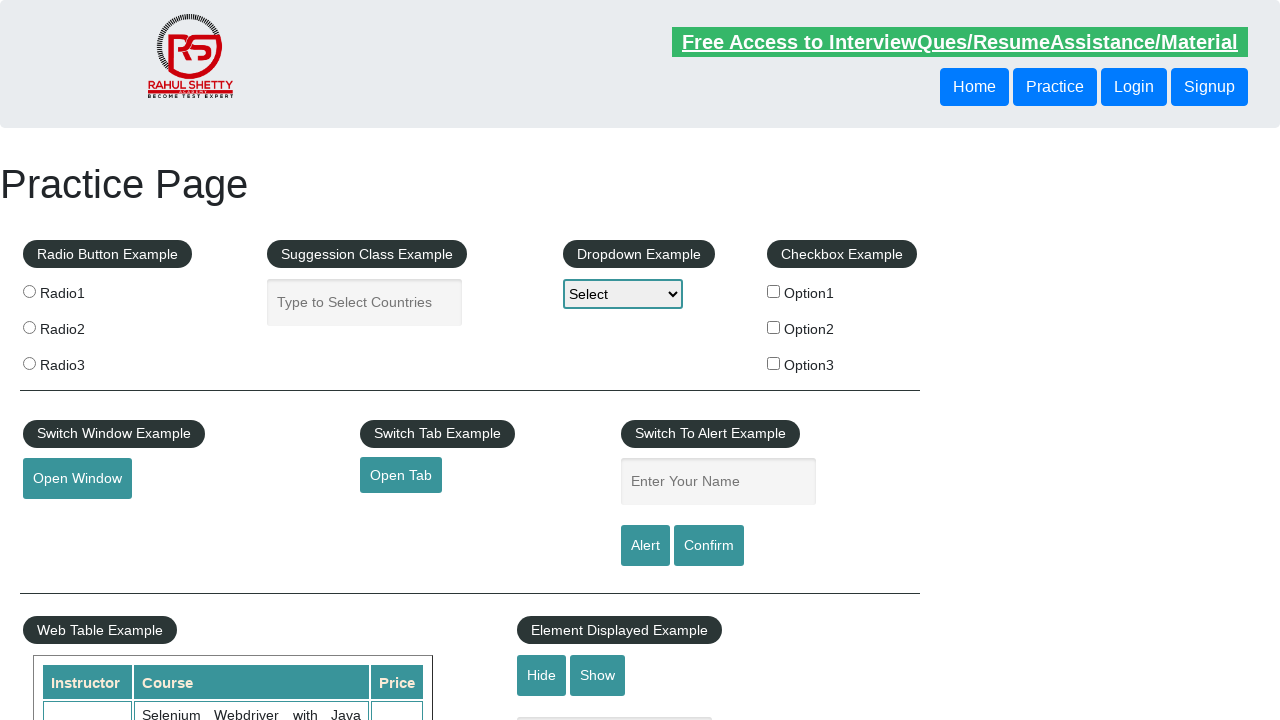

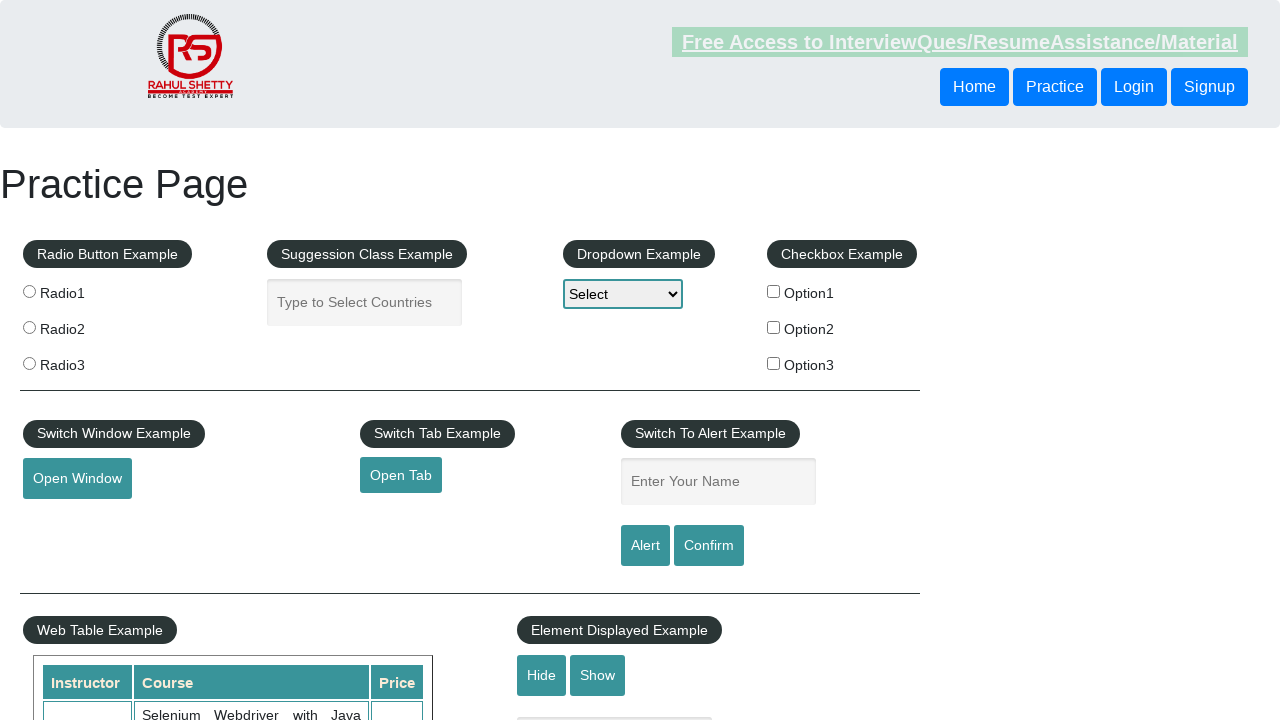